Tests window switching functionality by clicking a button that opens a new tab and switching to it

Starting URL: https://formy-project.herokuapp.com/switch-window

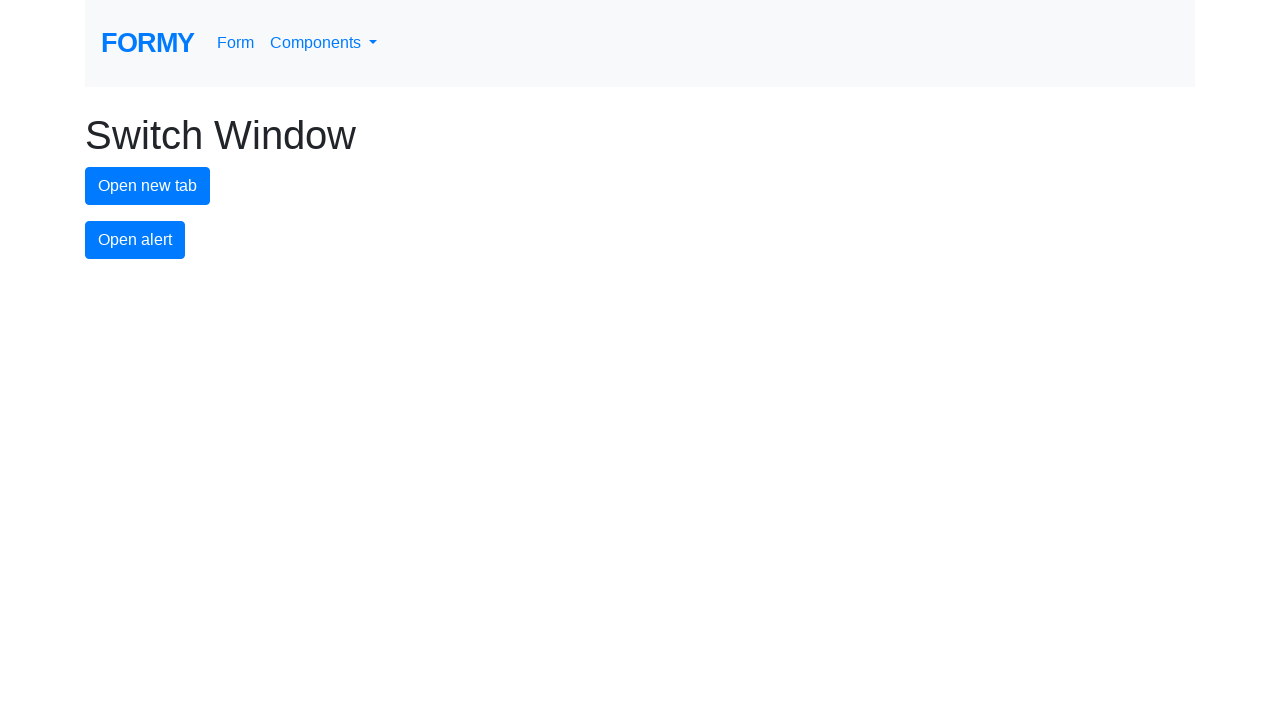

Clicked button to open new tab at (148, 186) on #new-tab-button
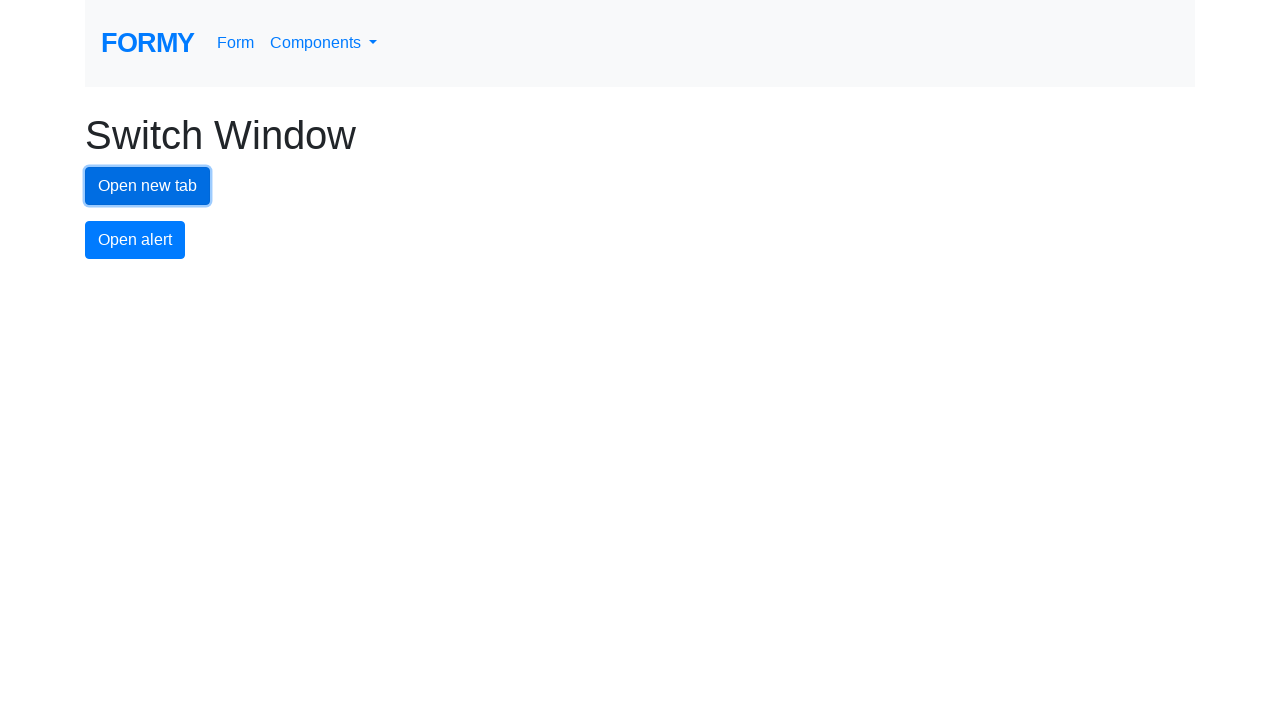

Clicked button to open new tab and captured new page at (148, 186) on #new-tab-button
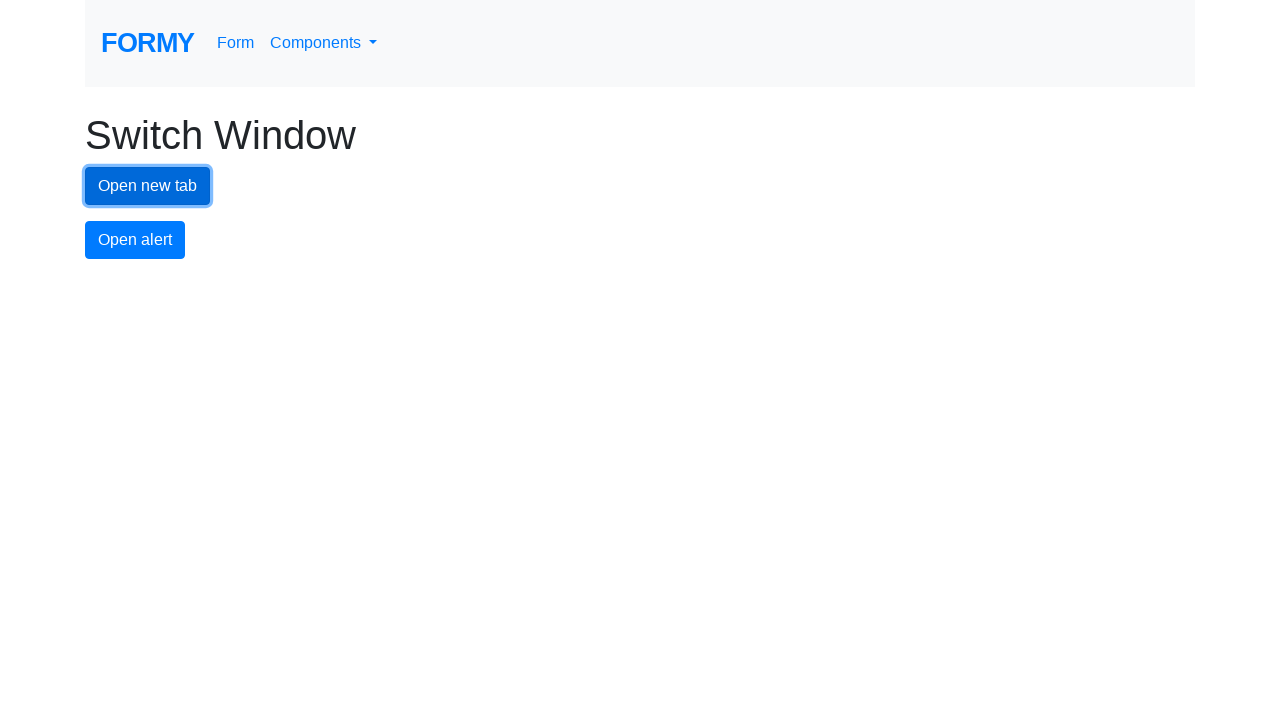

New tab opened and context switched to new page
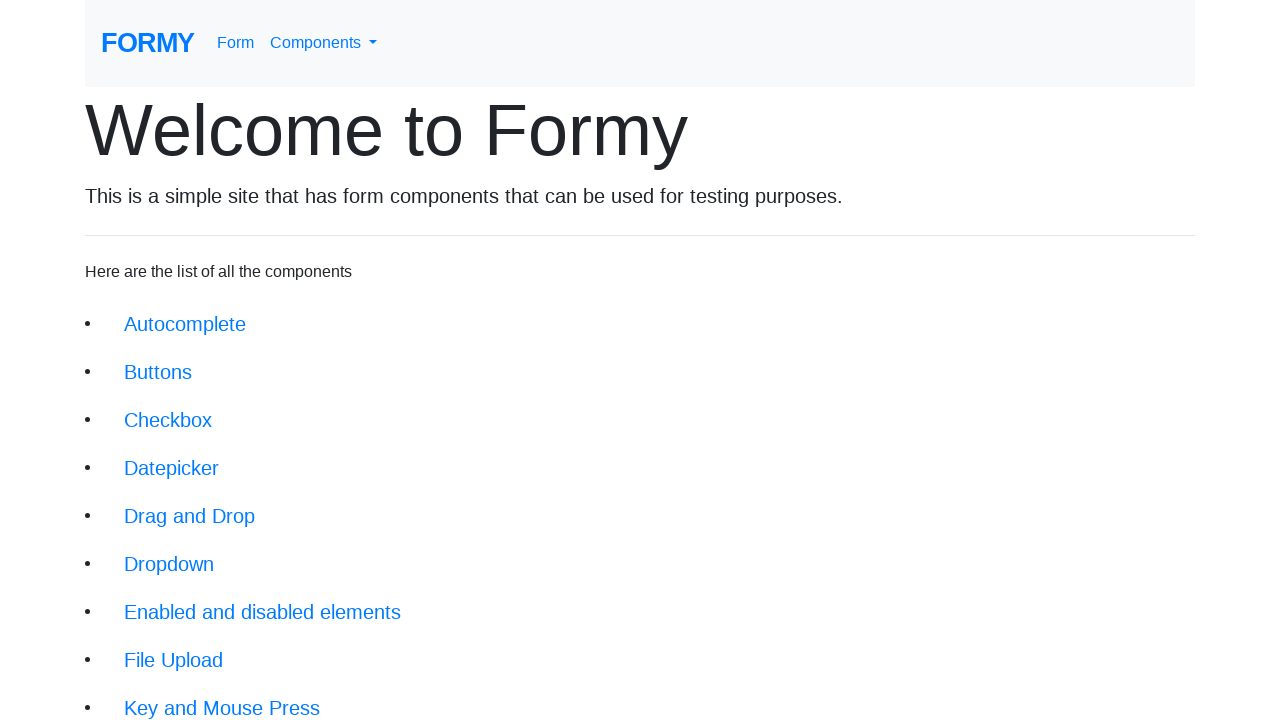

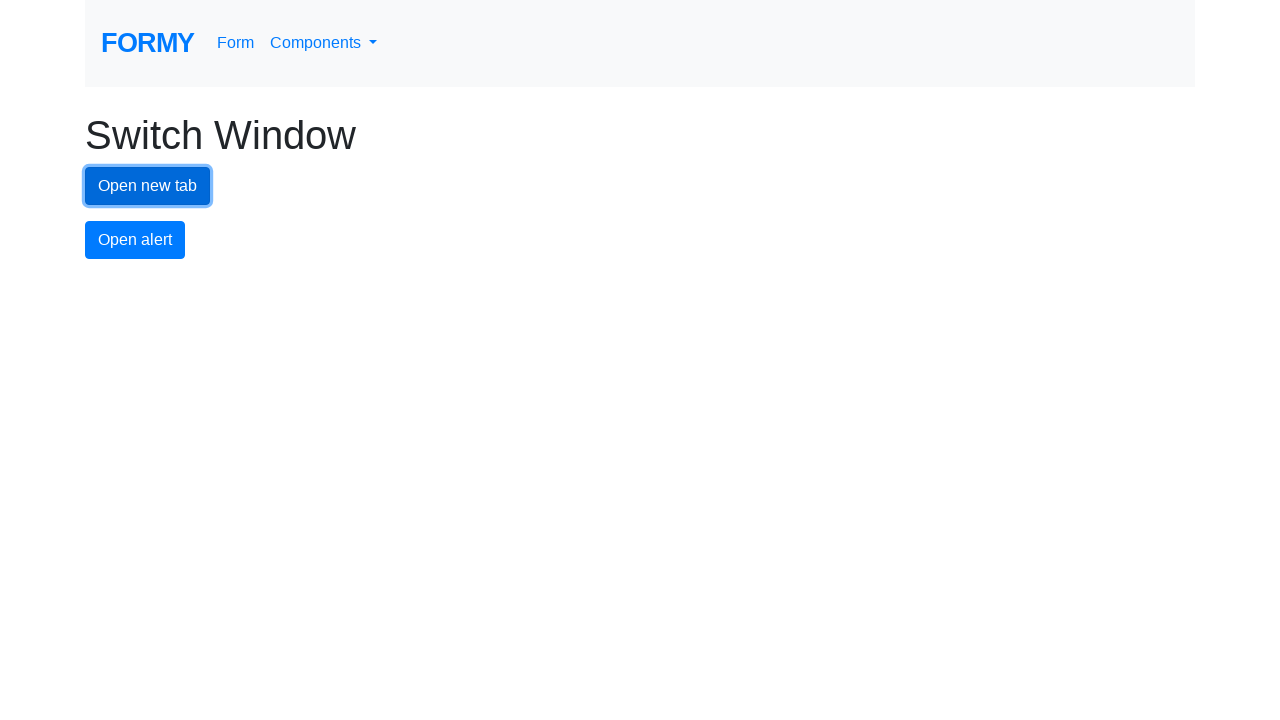